Tests entering text into a JavaScript prompt by clicking the third alert button, entering text, and accepting it

Starting URL: https://testcenter.techproeducation.com/index.php?page=javascript-alerts

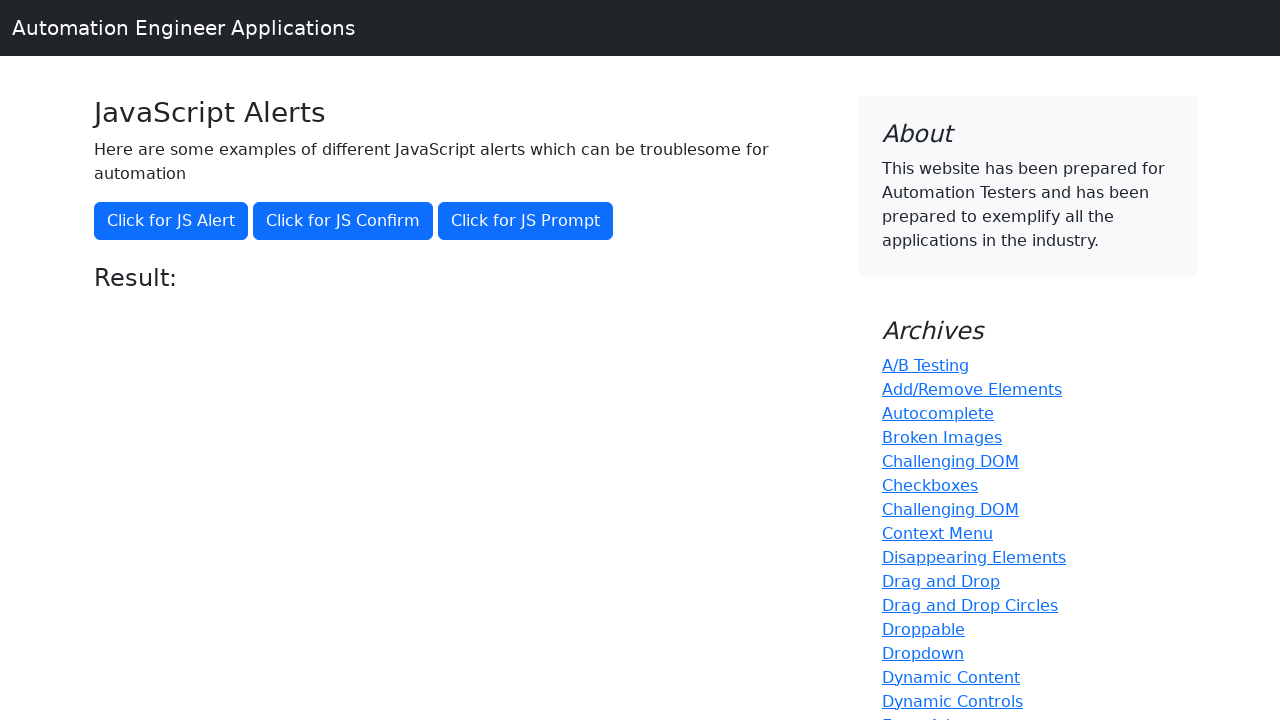

Set up dialog event handler for prompt
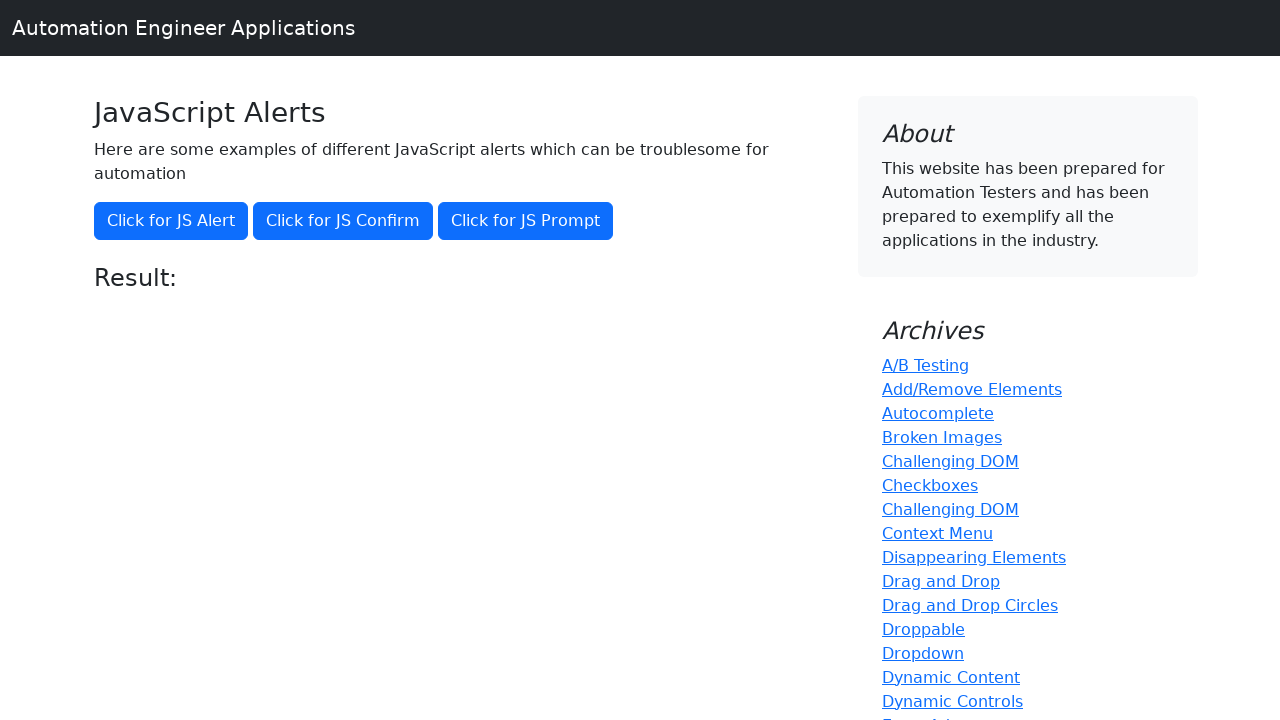

Clicked the third alert button to trigger JavaScript prompt at (526, 221) on xpath=//button[@onclick='jsPrompt()']
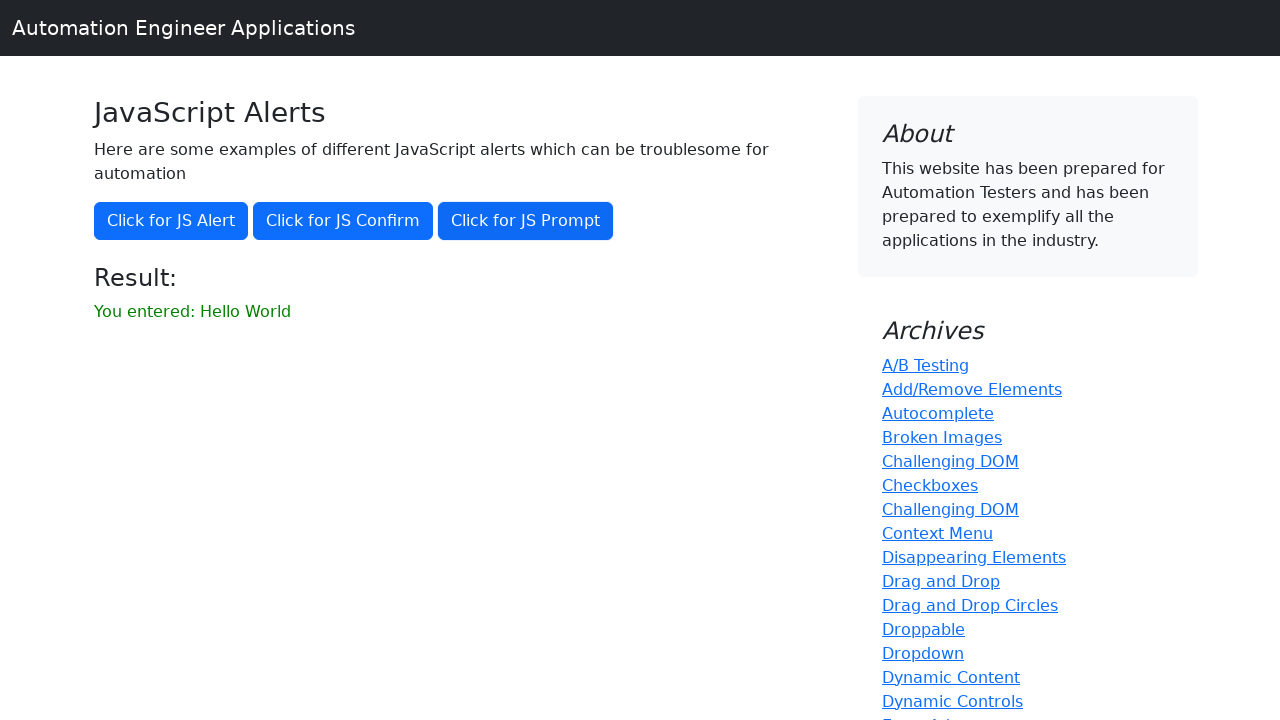

Waited for result element to appear
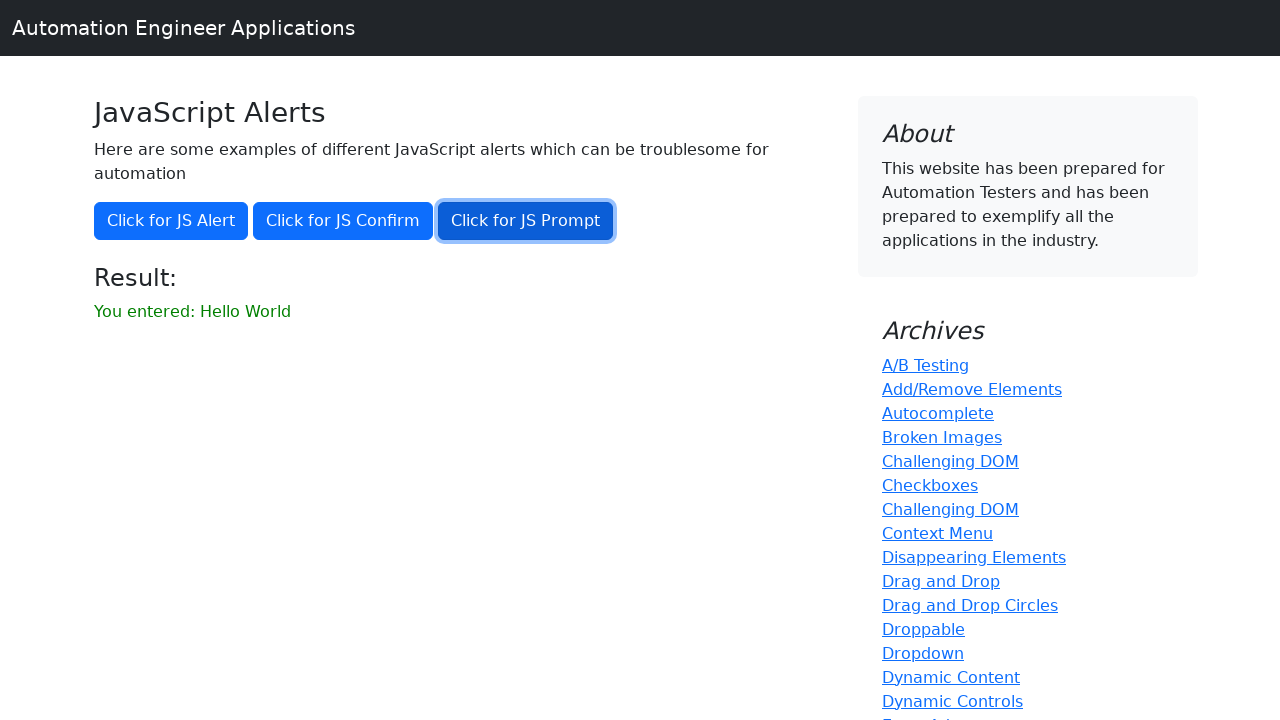

Retrieved result text from the page
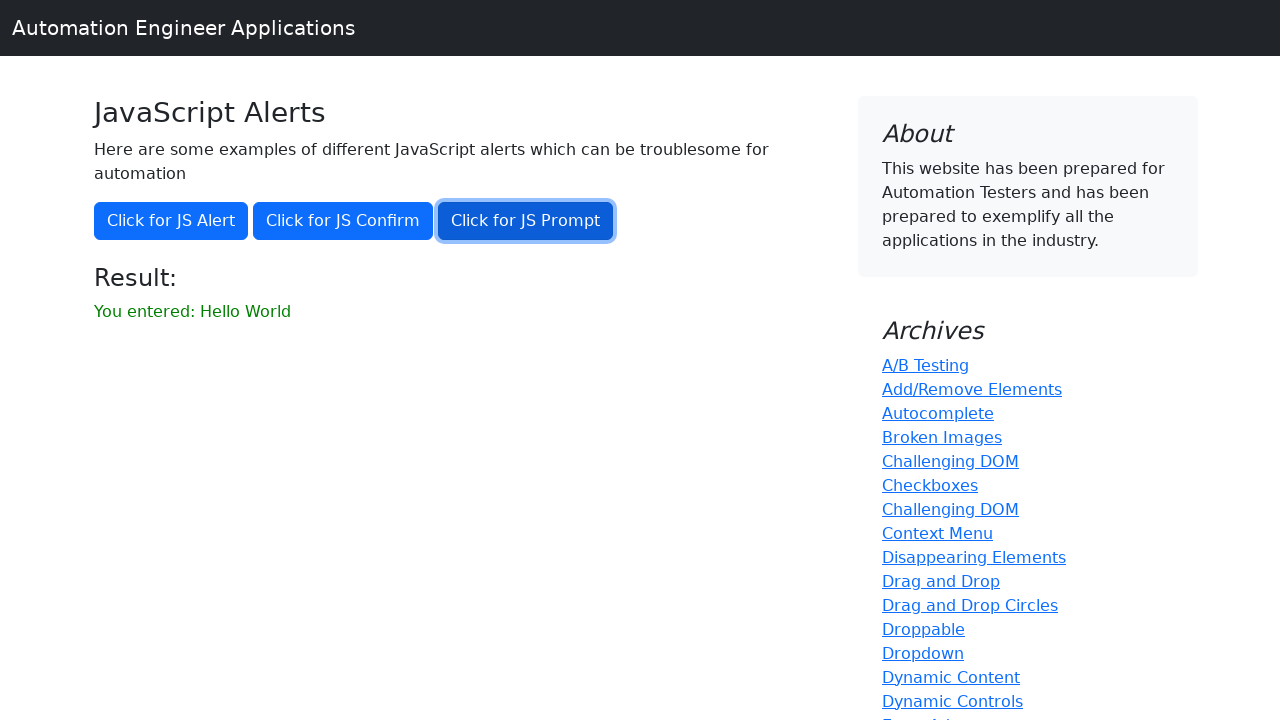

Verified result text matches expected value 'You entered: Hello World'
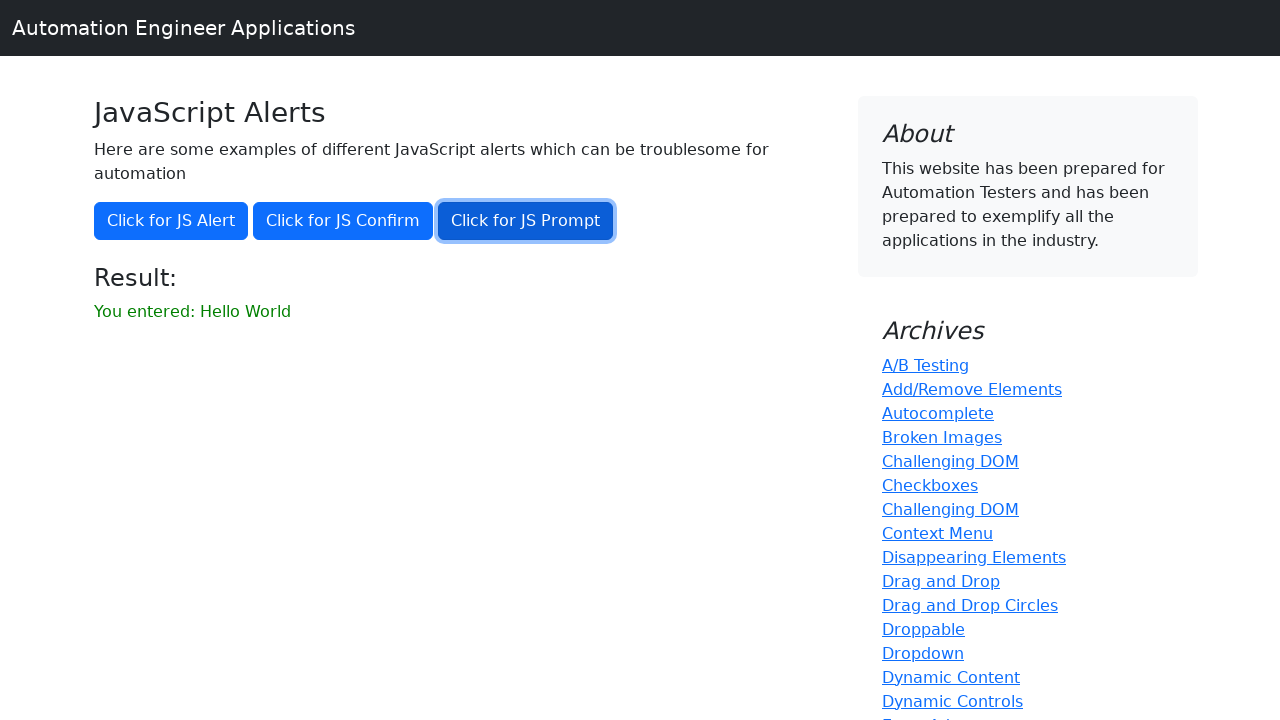

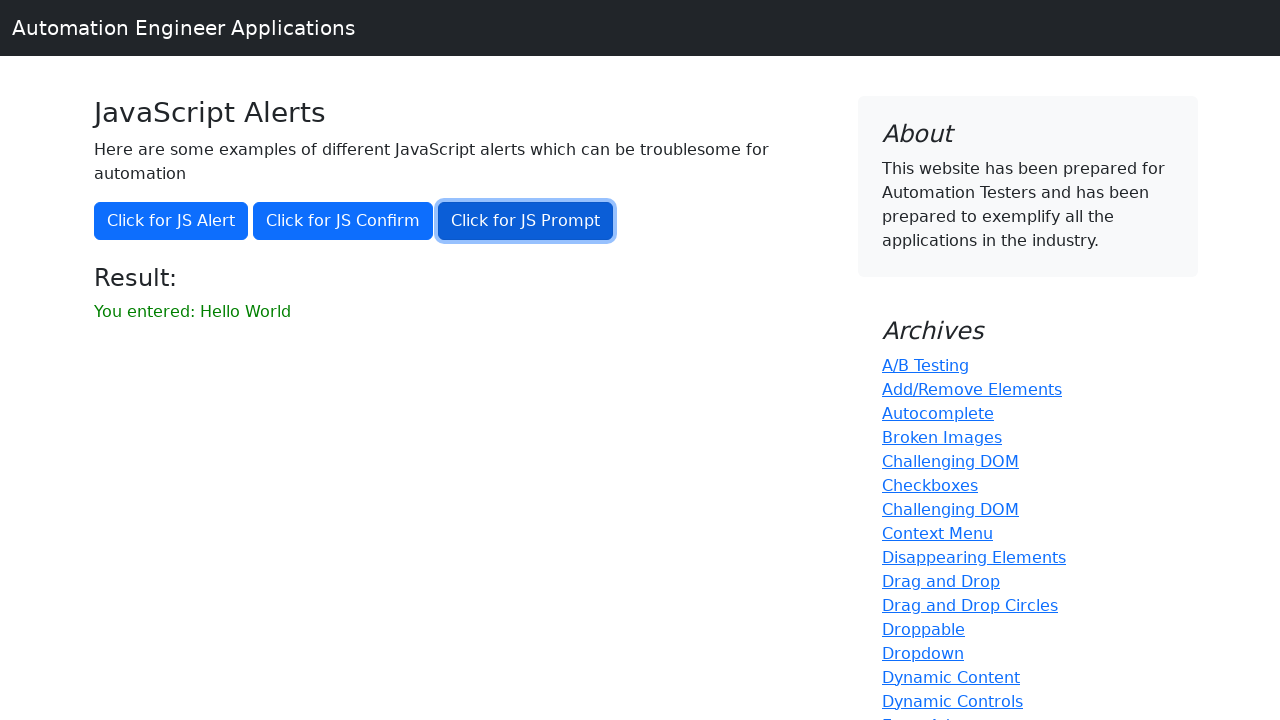